Tests the Python.org search functionality by entering "pycon" in the search box, submitting the search, and verifying results are found

Starting URL: https://www.python.org

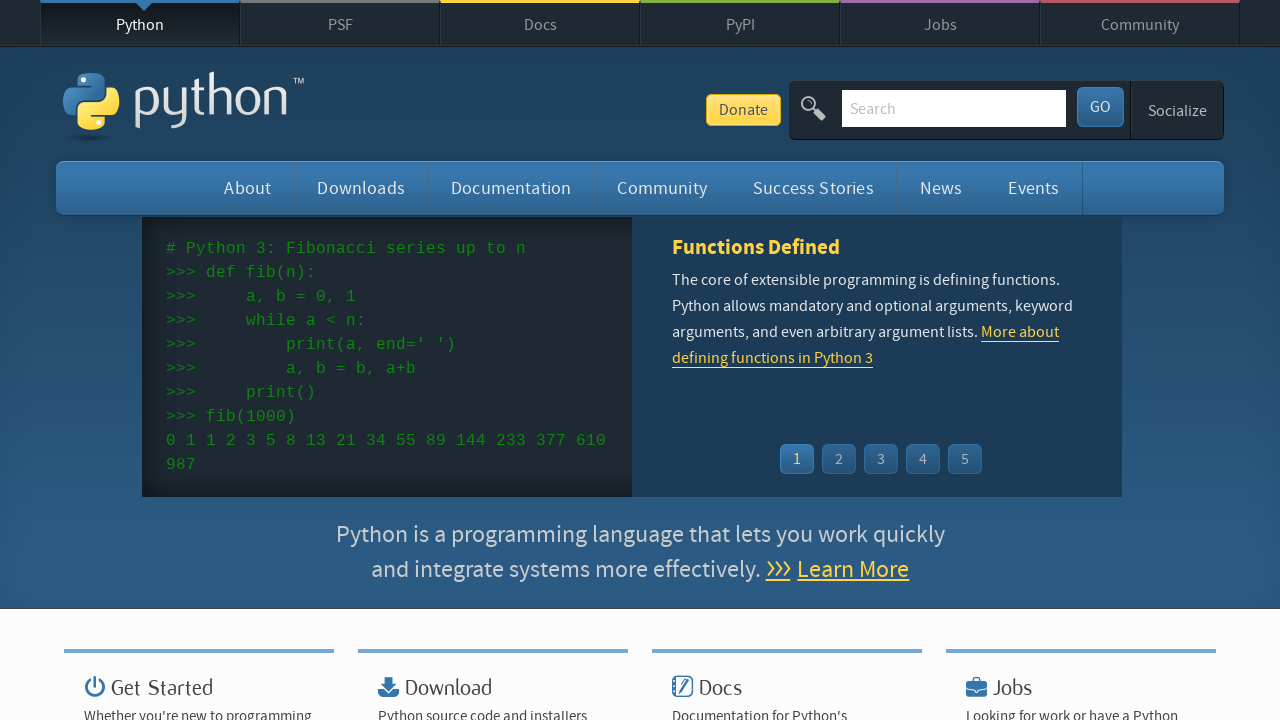

Verified 'Python' is in the page title
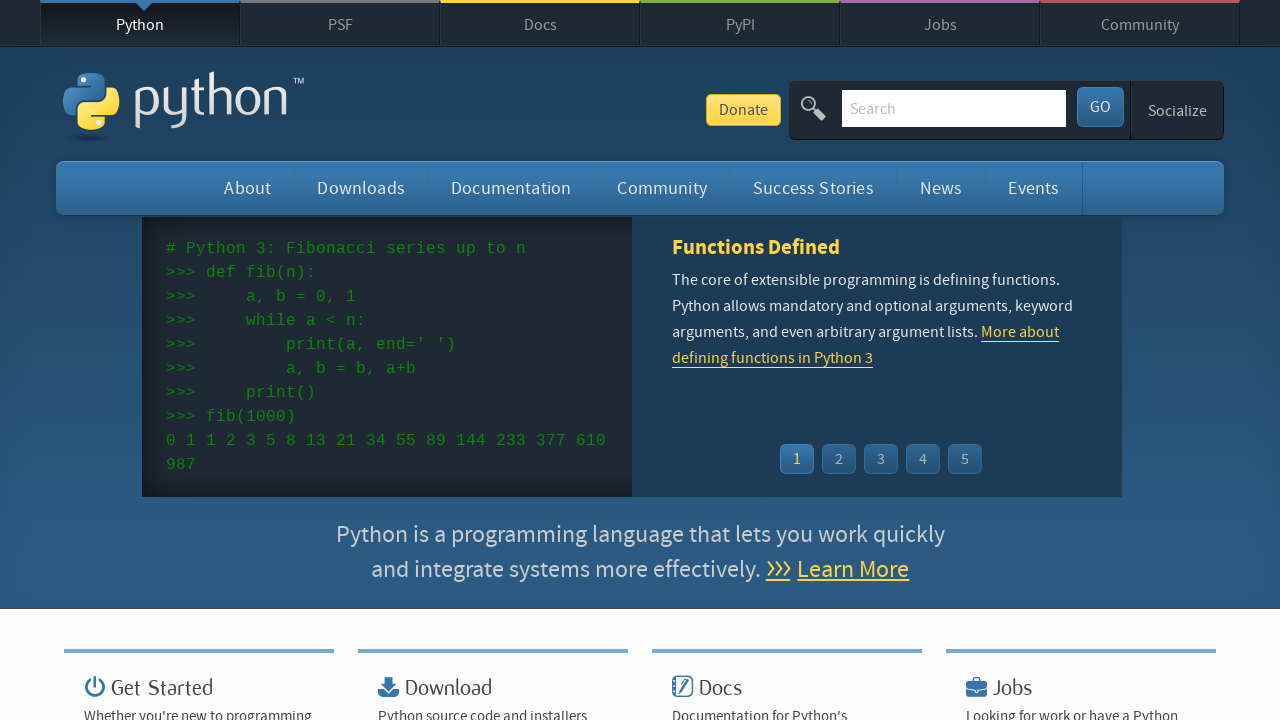

Located the search input box
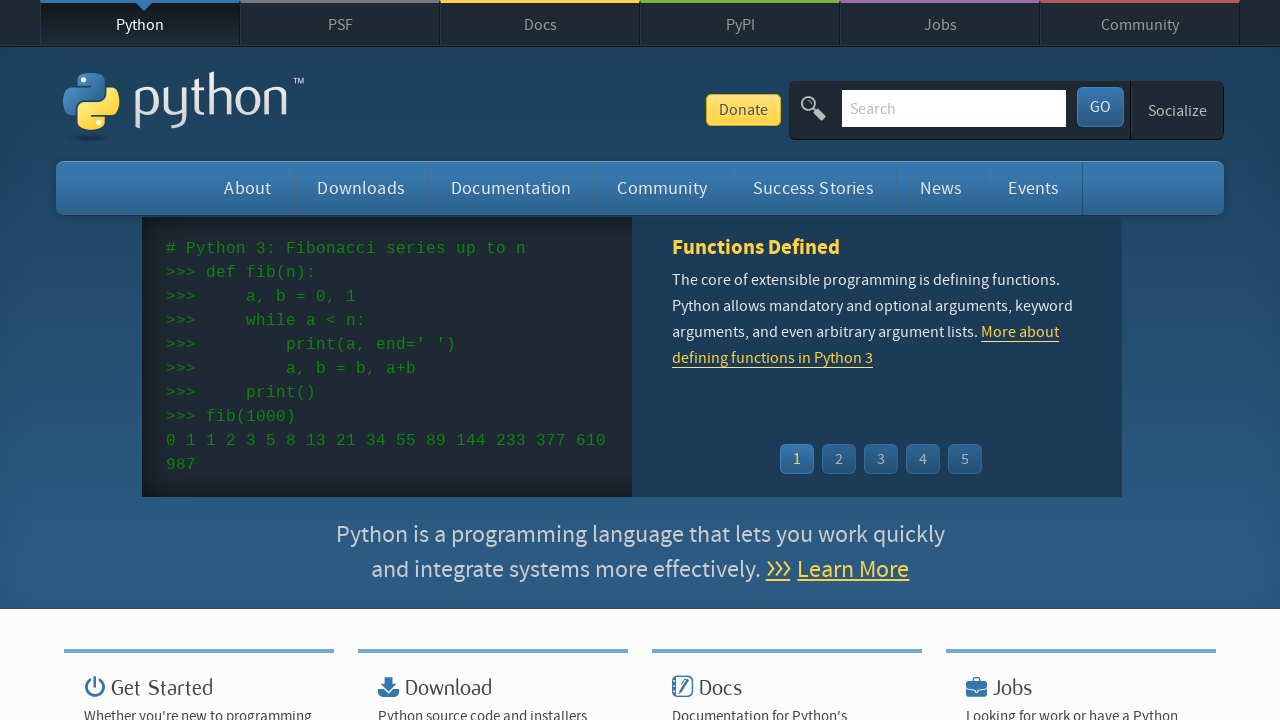

Cleared the search box on input[name='q']
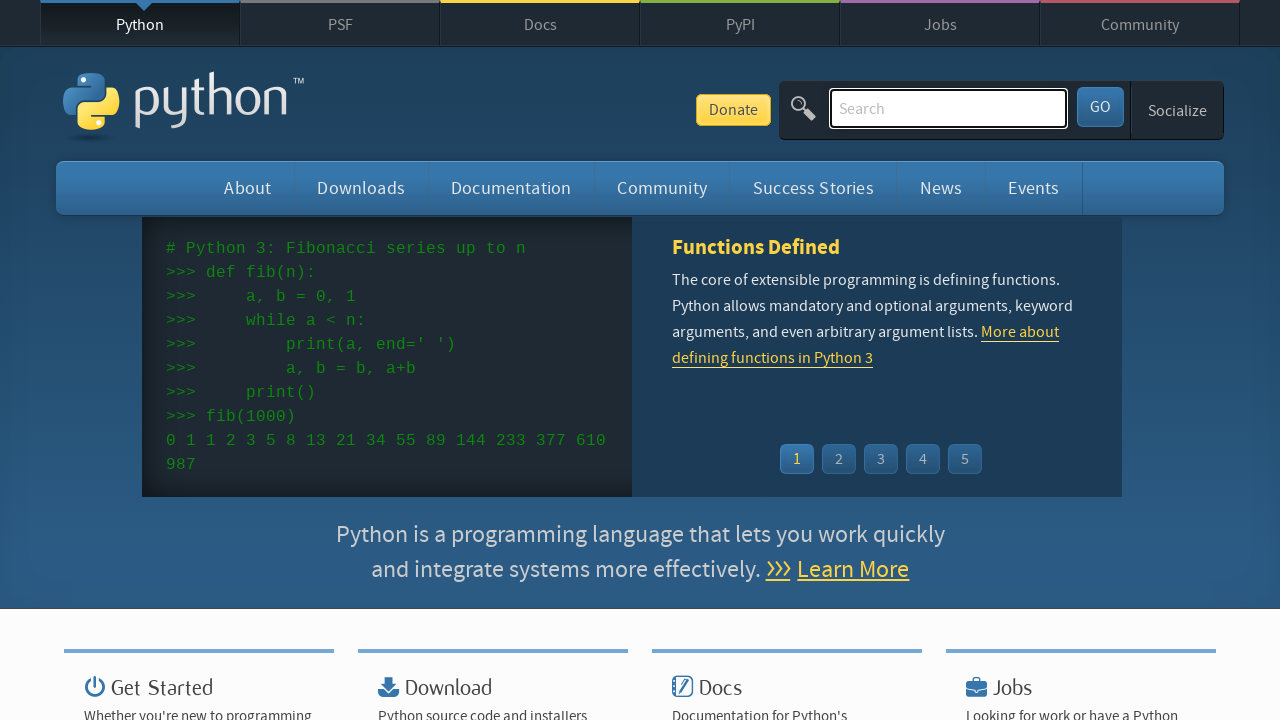

Entered 'pycon' in the search box on input[name='q']
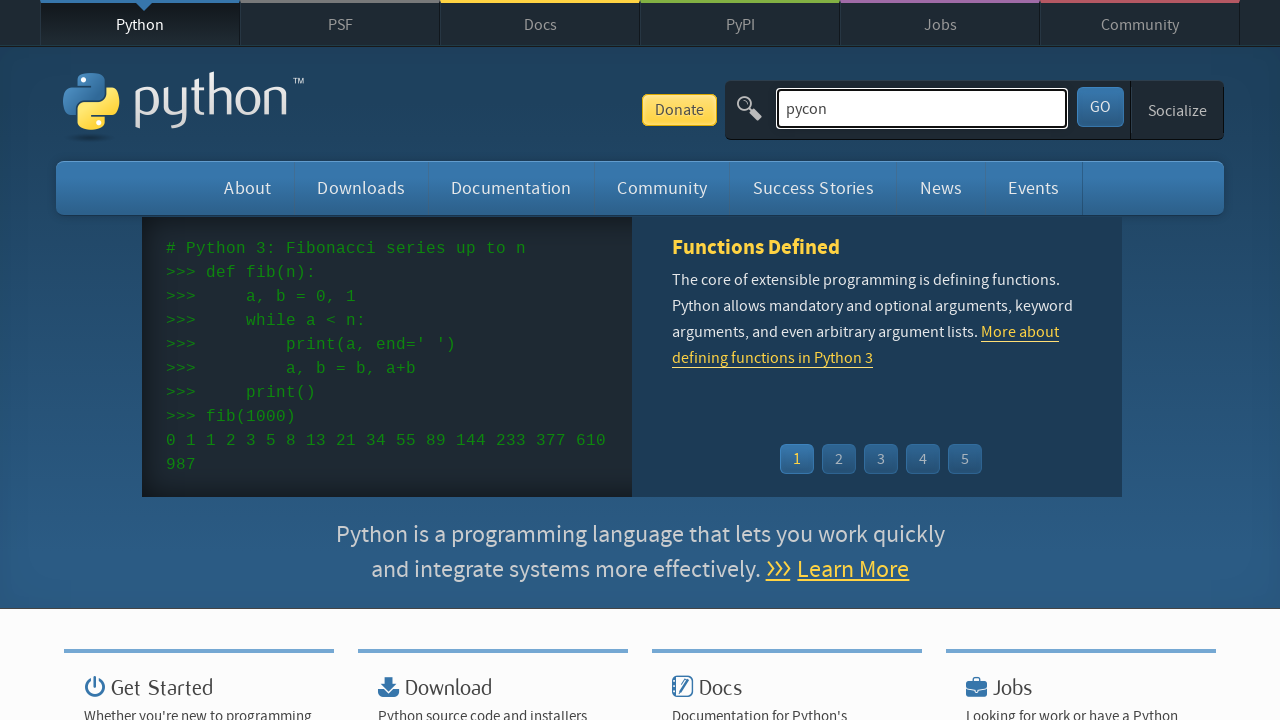

Pressed Enter to submit the search on input[name='q']
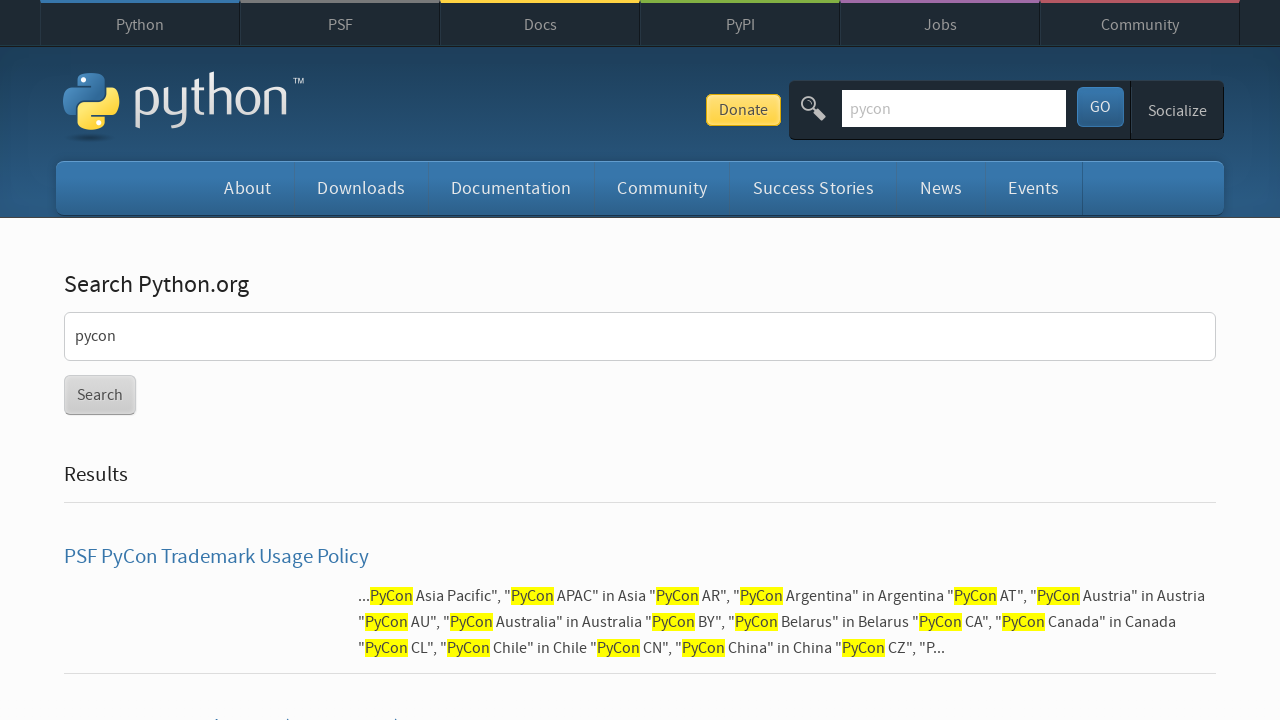

Waited for page to reach networkidle state
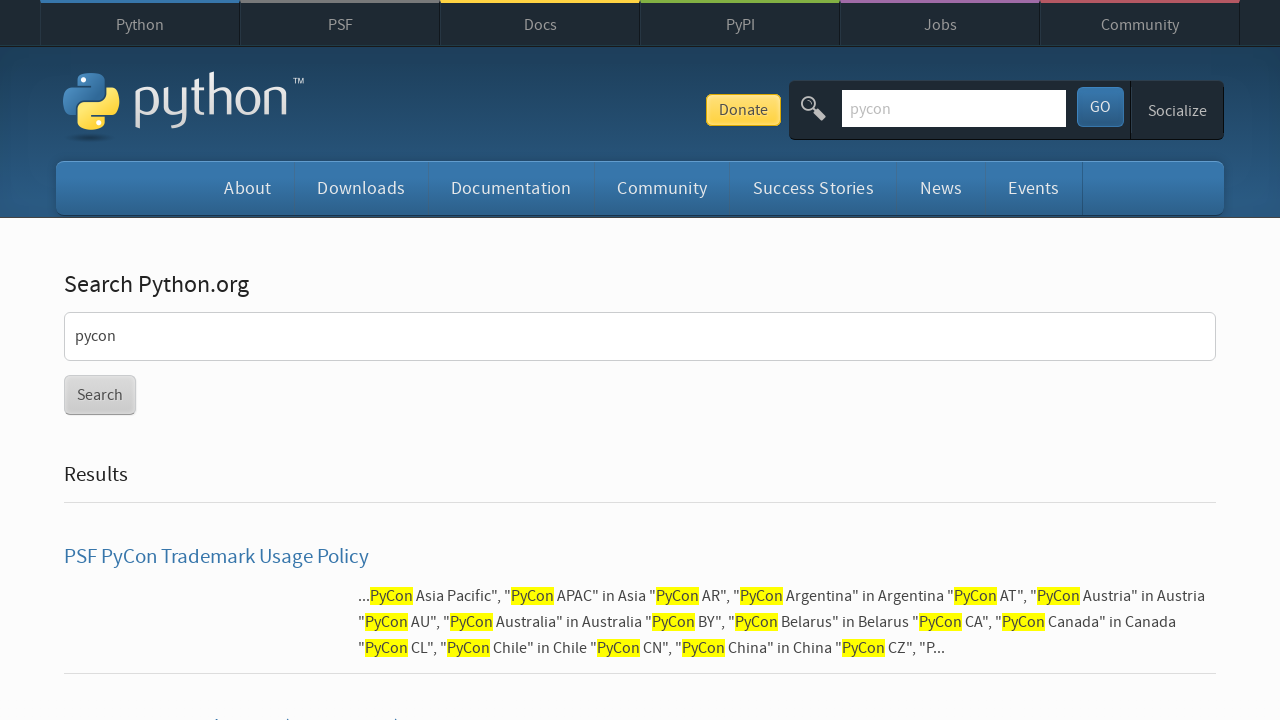

Verified search results were found (no 'No results found' message)
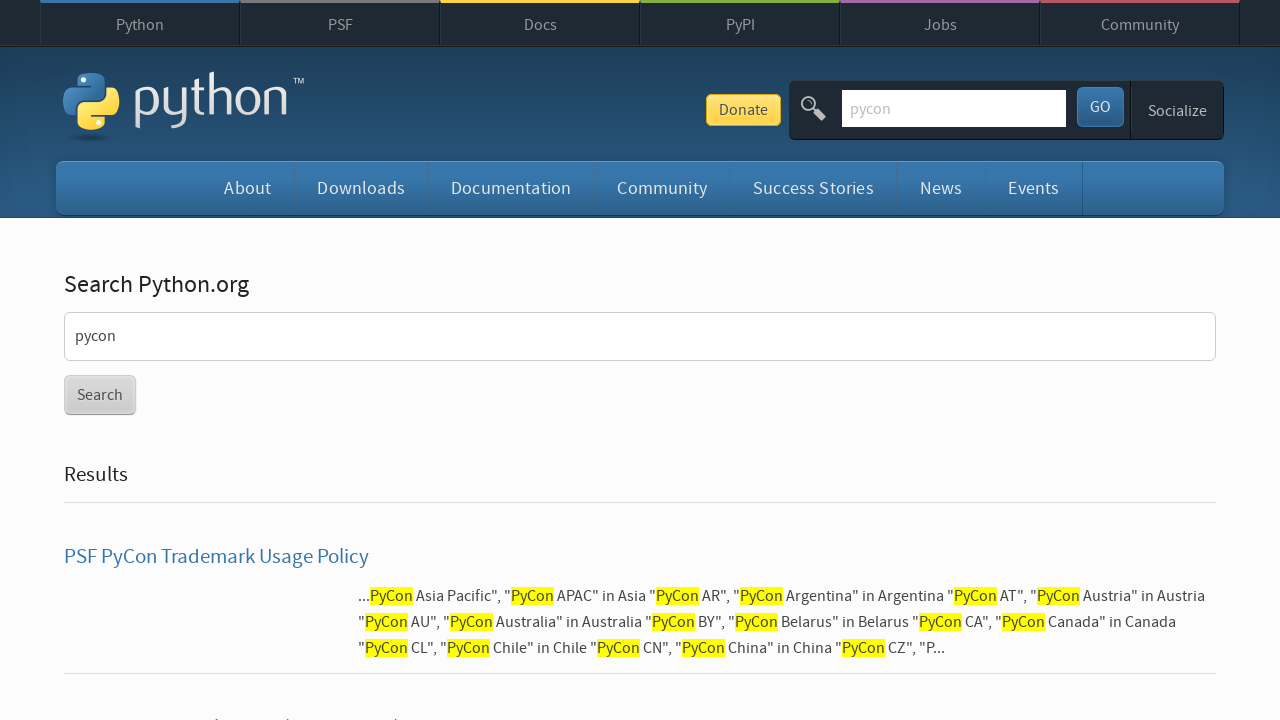

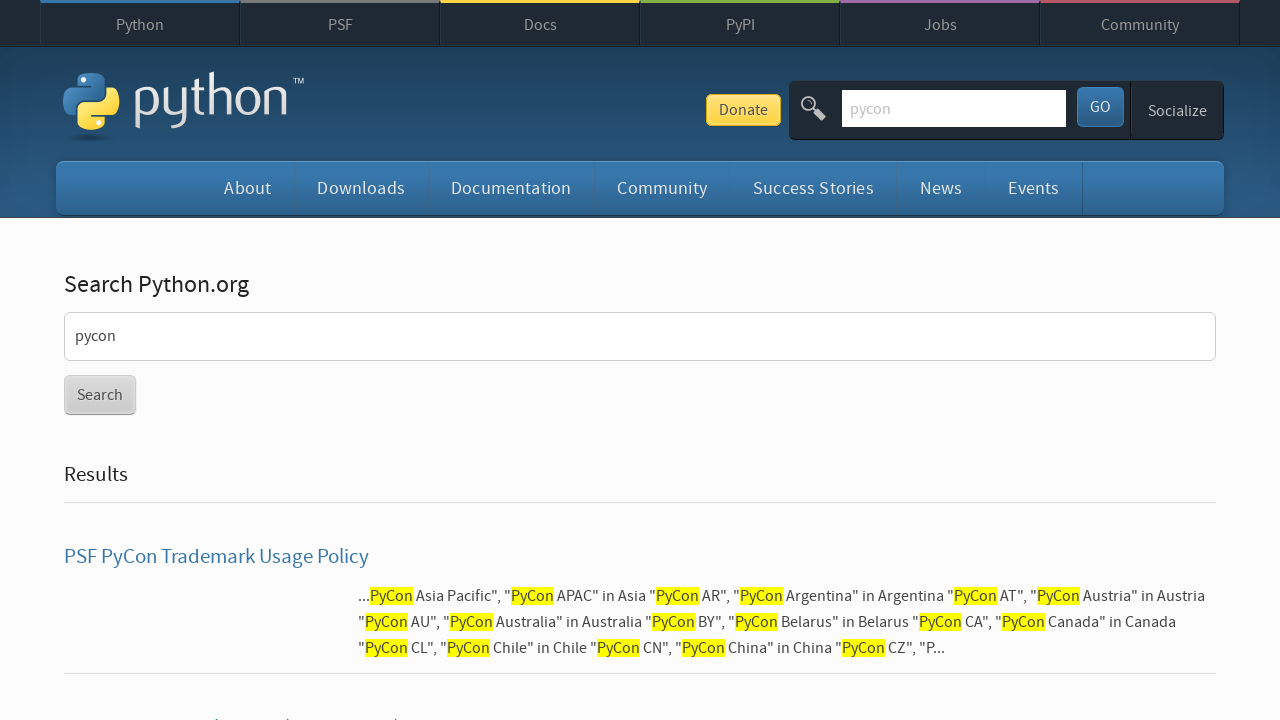